Finds and clicks a link with specific text (calculated number), then fills a form with personal information

Starting URL: http://suninjuly.github.io/find_link_text

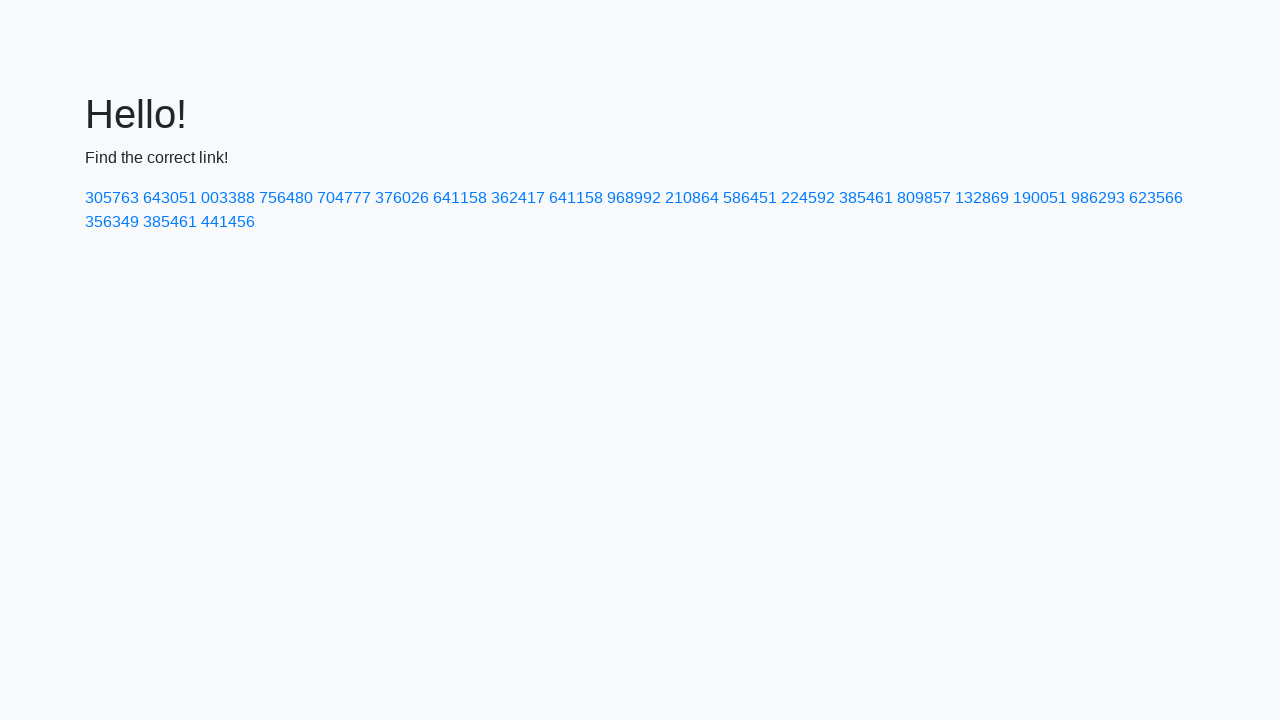

Clicked link with calculated number text: 224592 at (808, 198) on text=224592
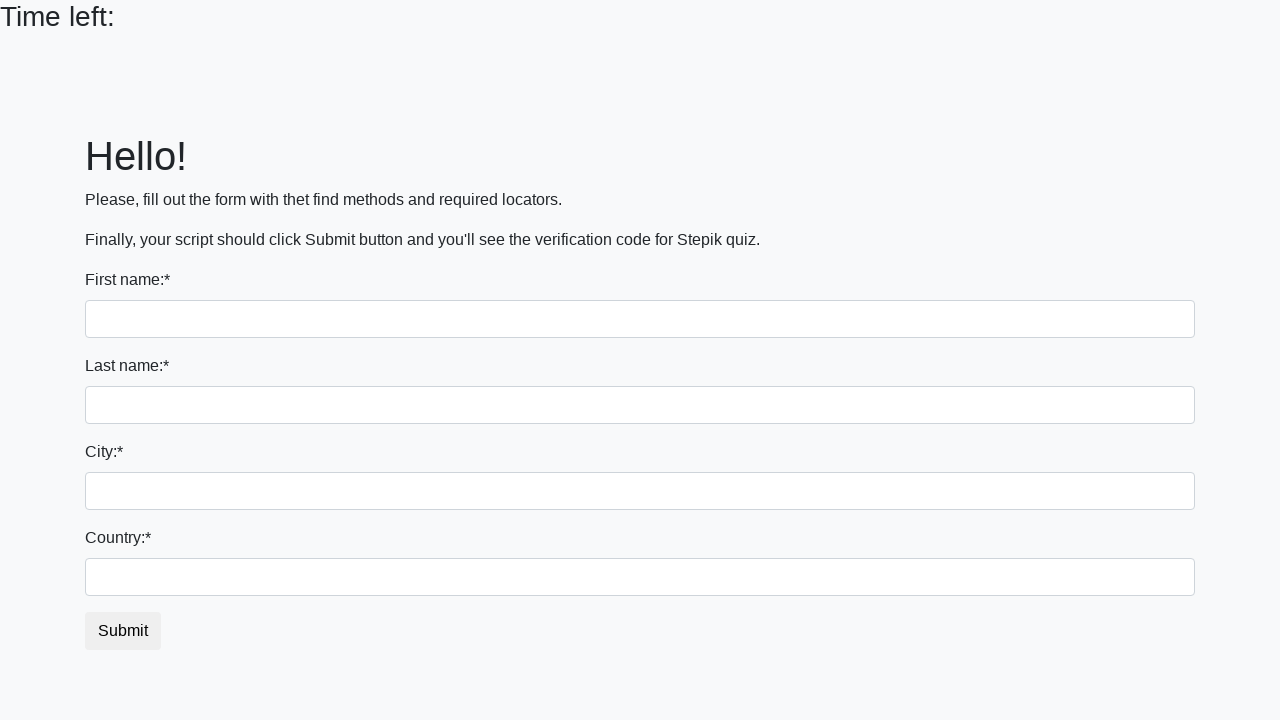

Filled first name field with 'Ivan' on input
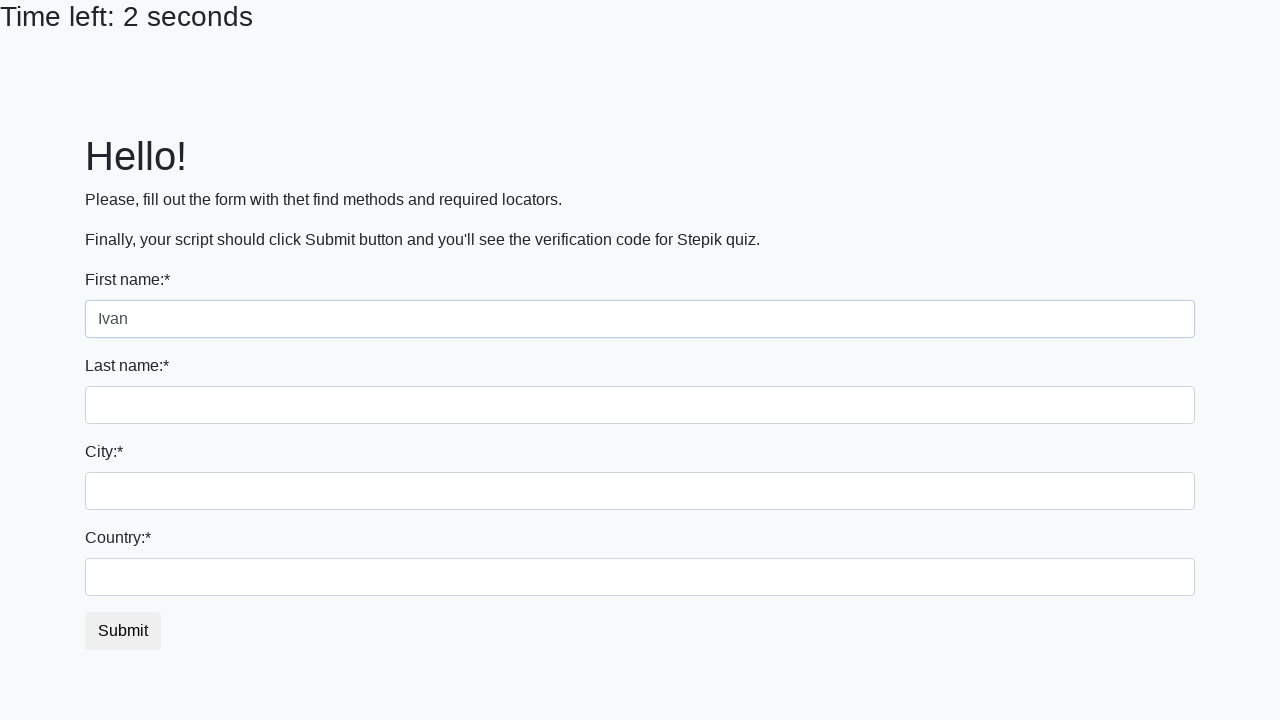

Filled last name field with 'Petrov' on input[name='last_name']
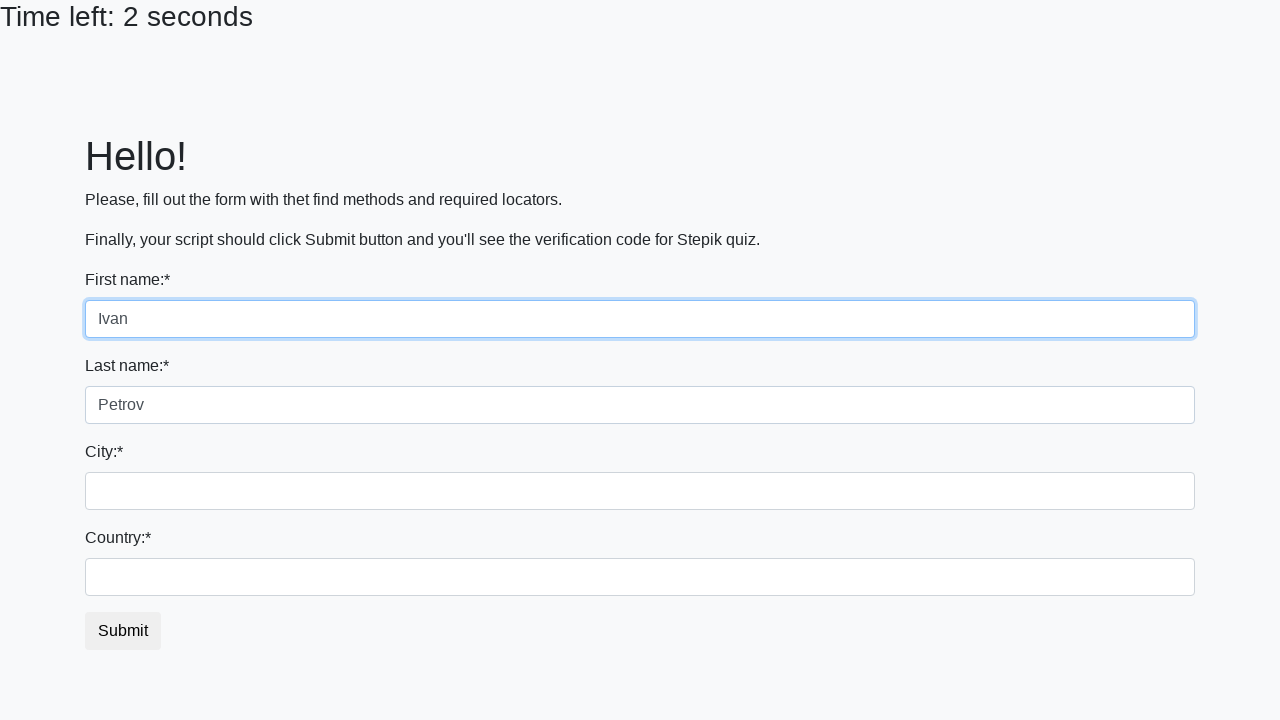

Filled city field with 'Smolensk' on .city
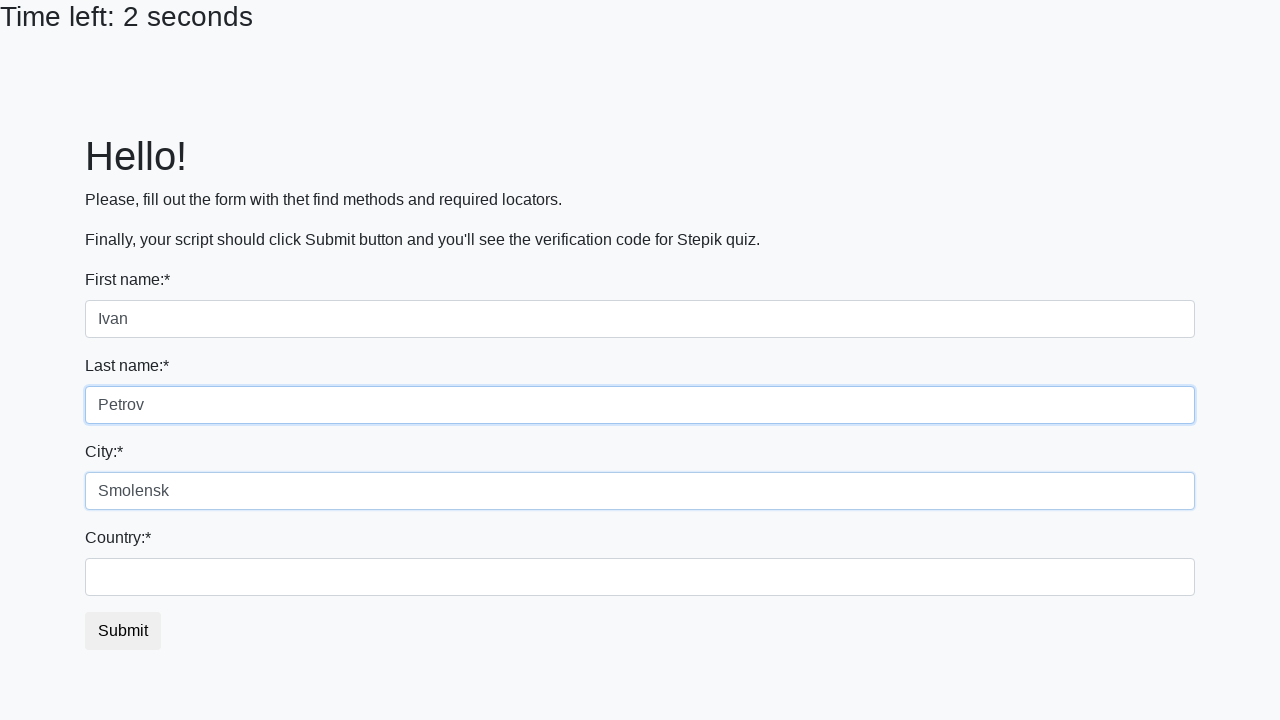

Filled country field with 'Russia' on #country
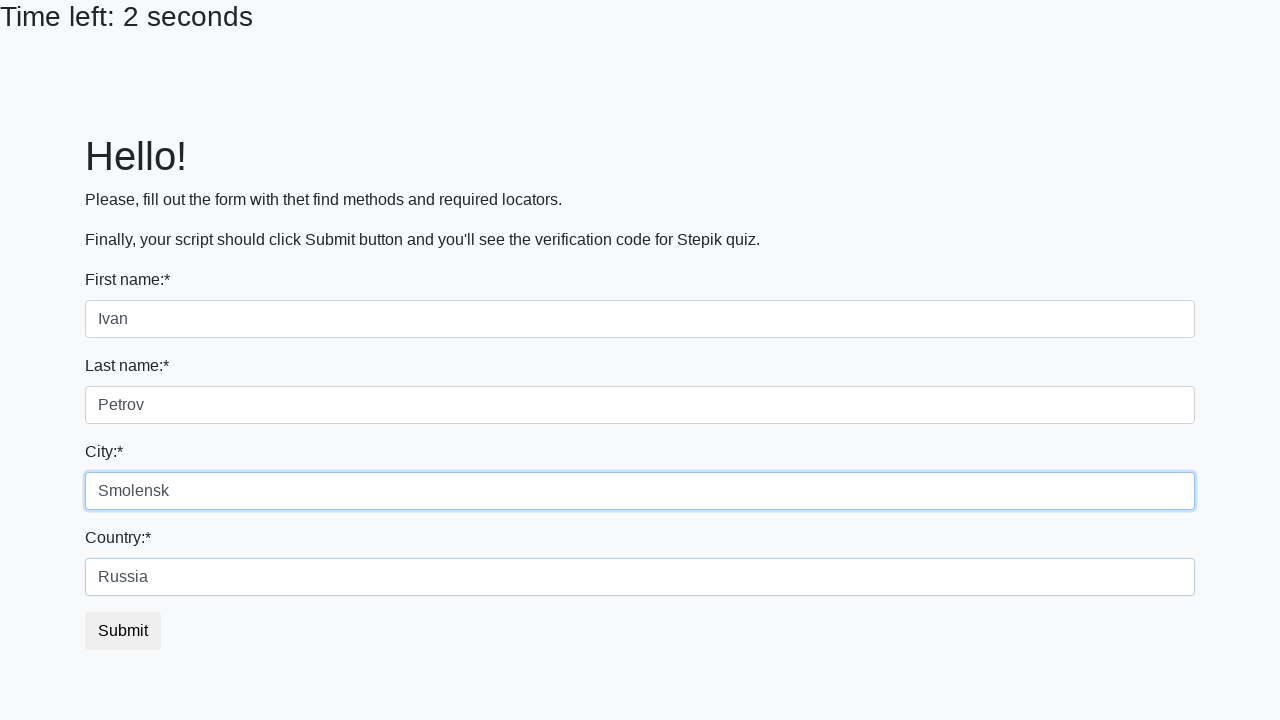

Clicked submit button to submit the form at (123, 631) on button
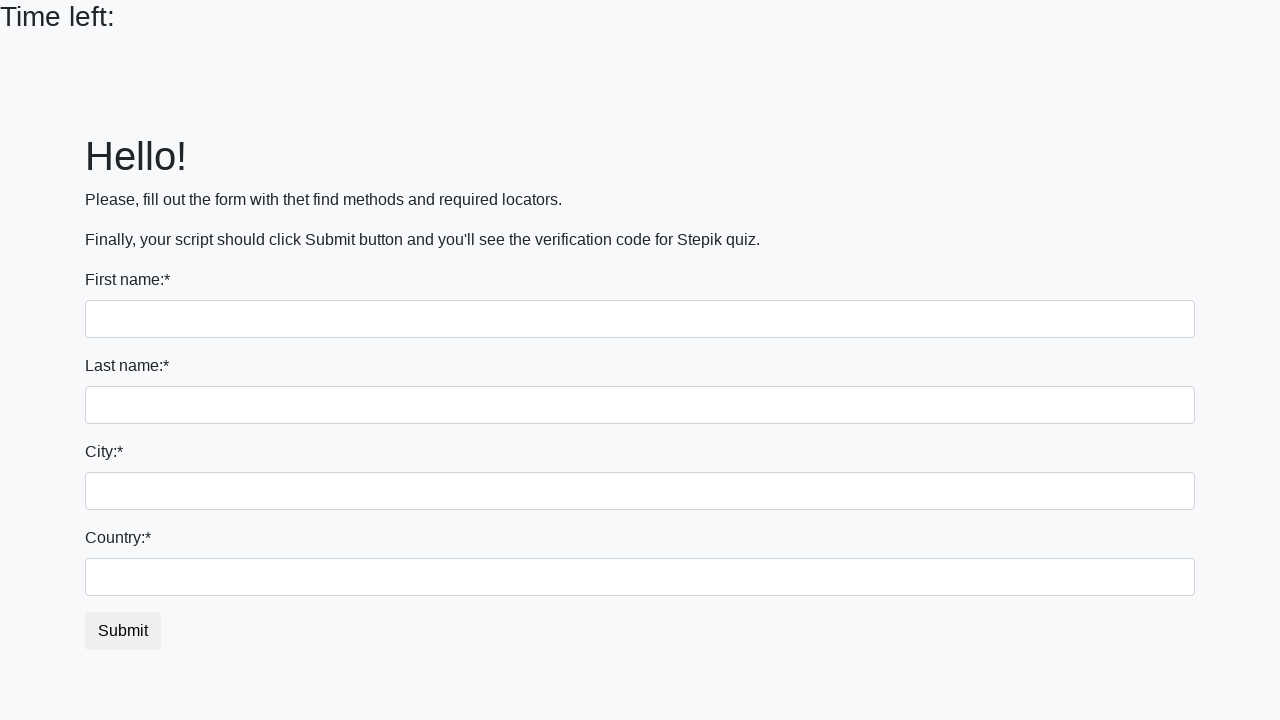

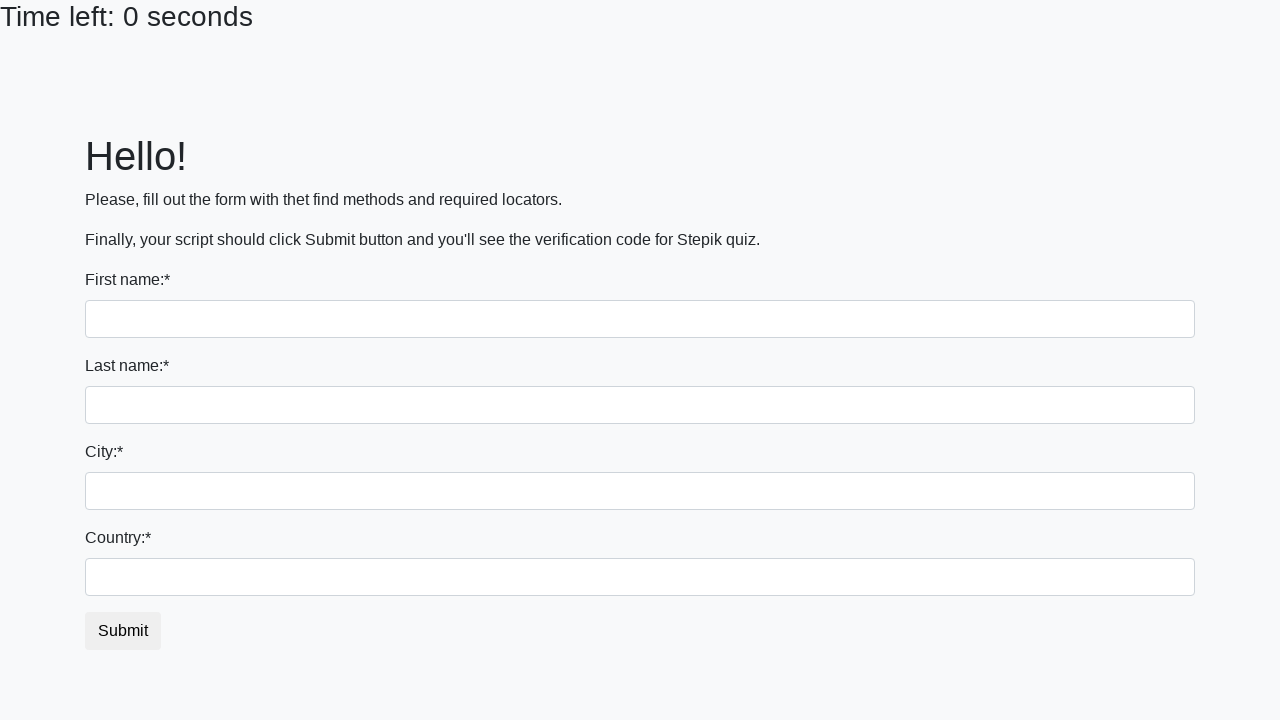